Tests the Python.org website search functionality by entering "pycon" in the search box and submitting the search form

Starting URL: http://www.python.org

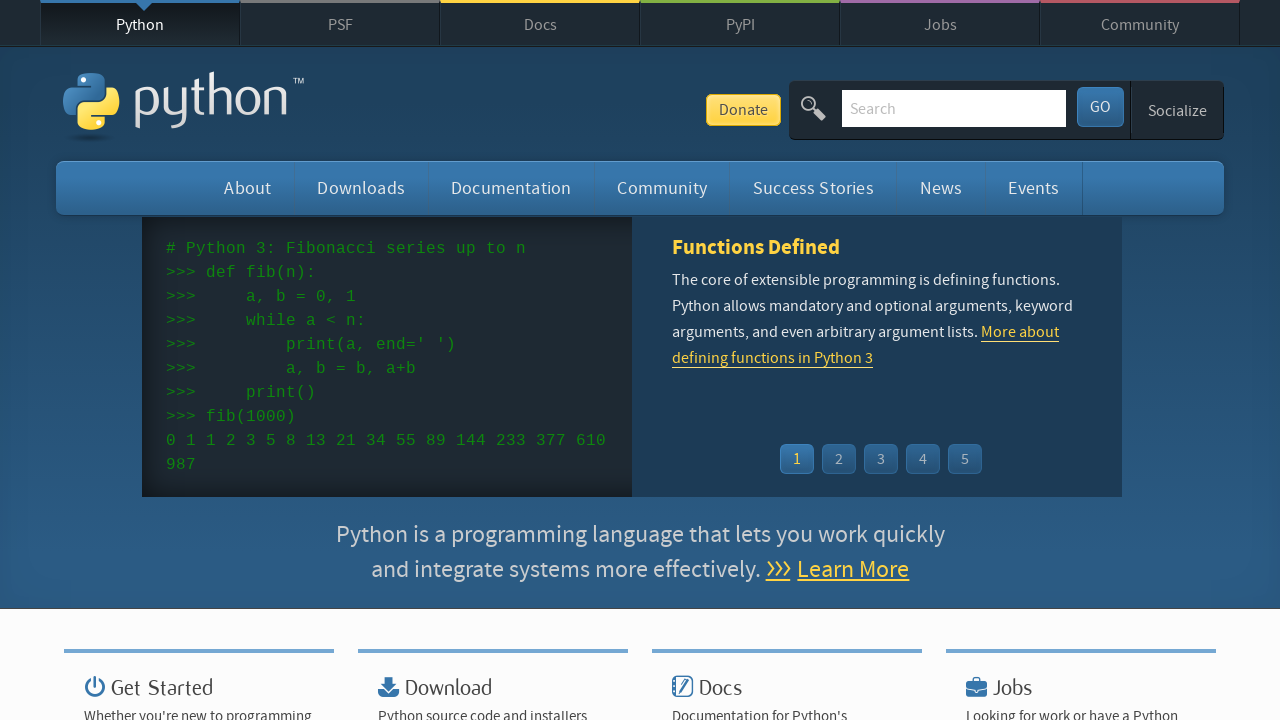

Filled search box with 'pycon' on input[name='q']
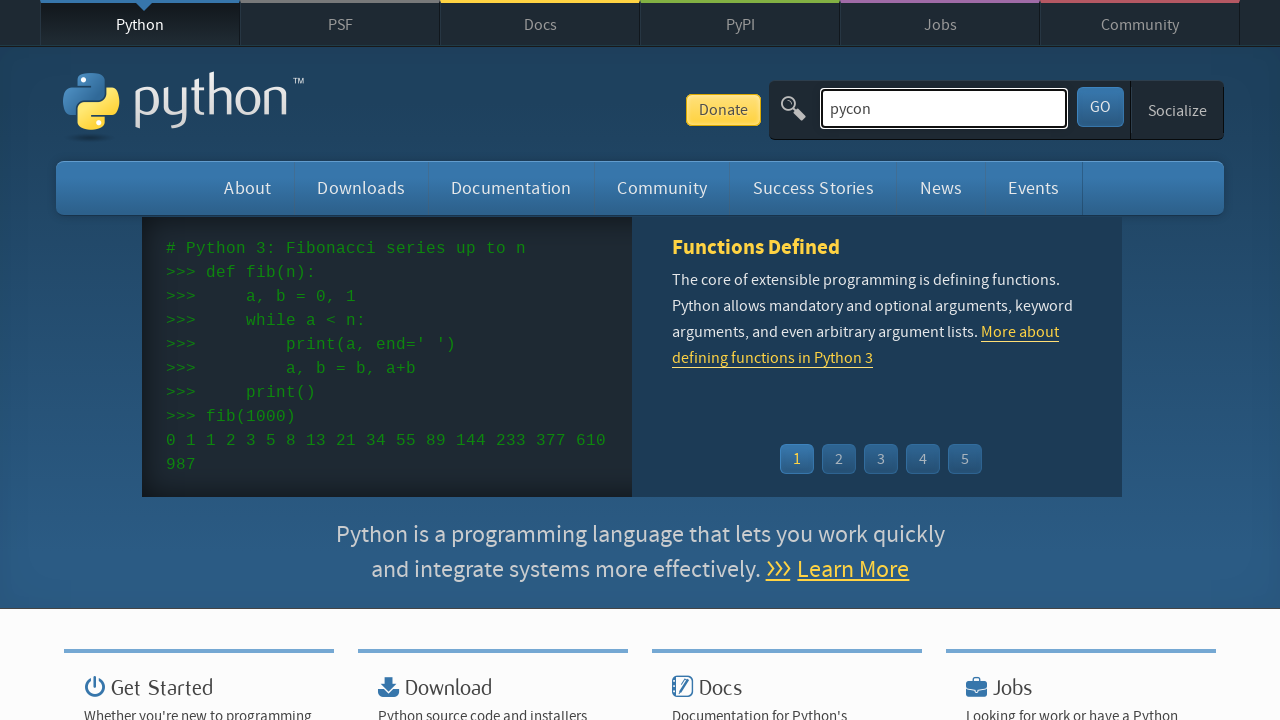

Submitted search form by pressing Enter on input[name='q']
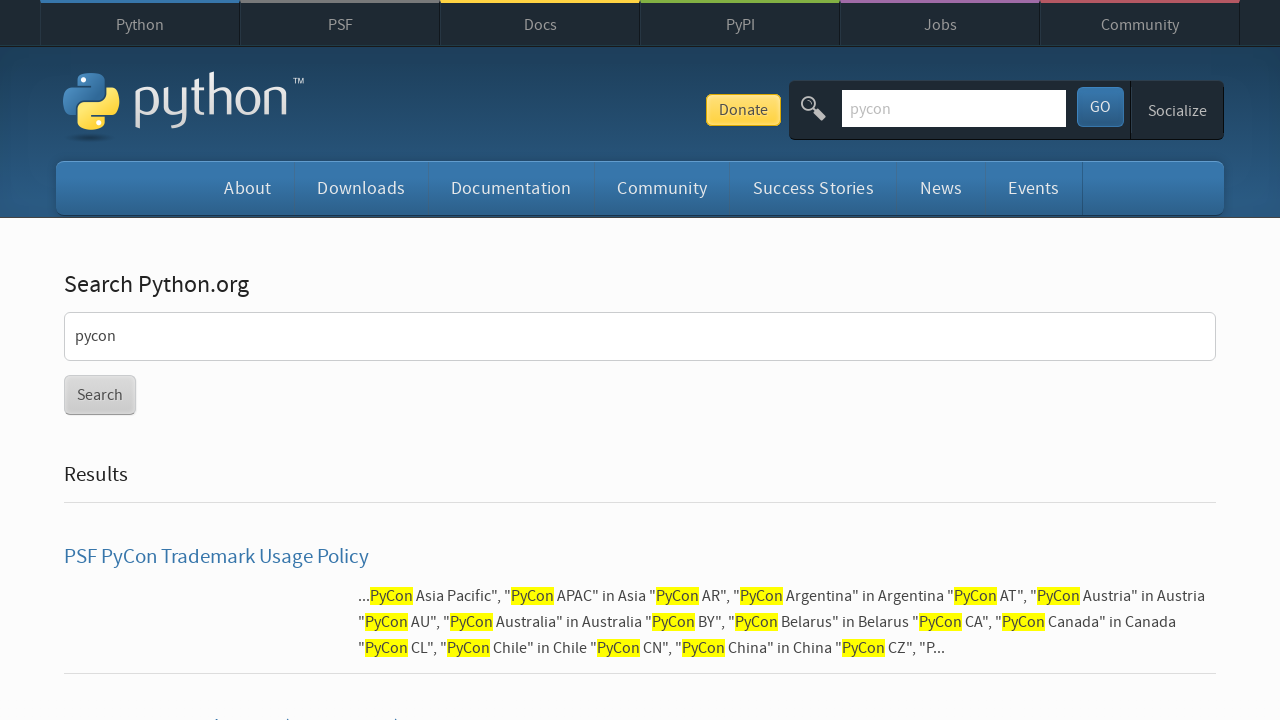

Search results loaded and network idle
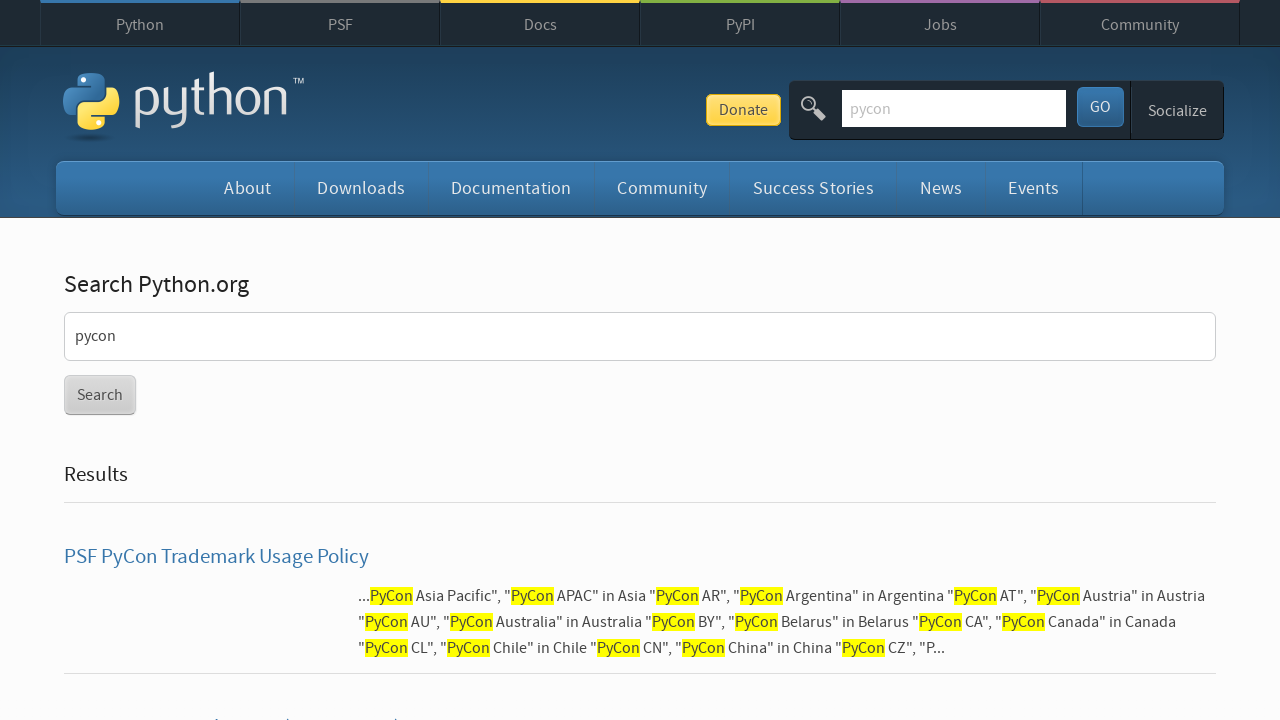

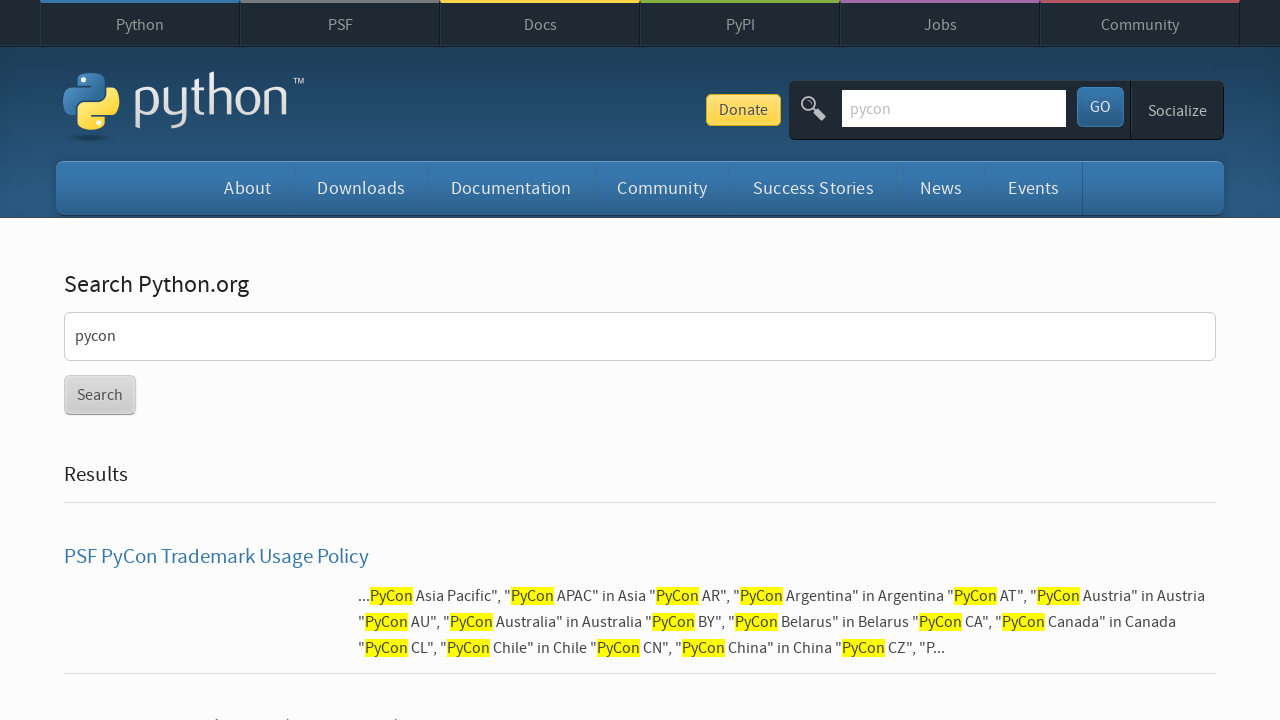